Verifies font-size CSS properties of multiple paragraph elements on the page.

Starting URL: https://kristinek.github.io/site/tasks/locators_different

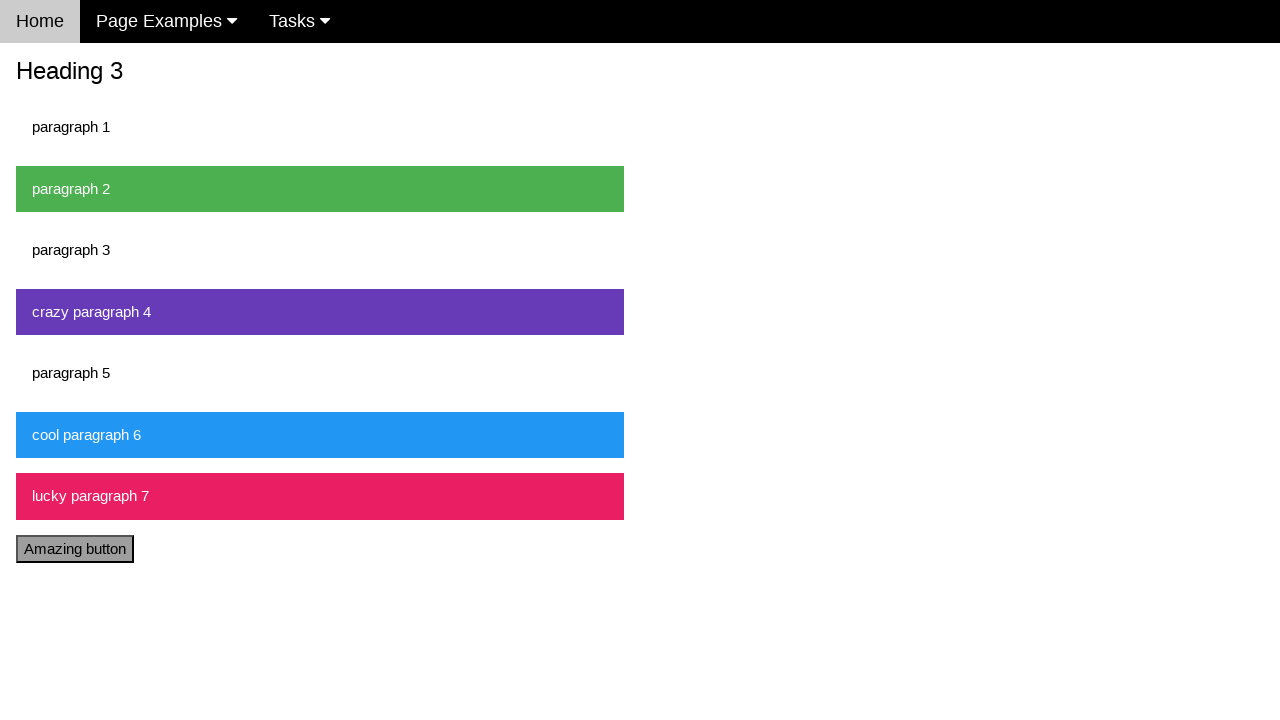

Navigated to locators_different page
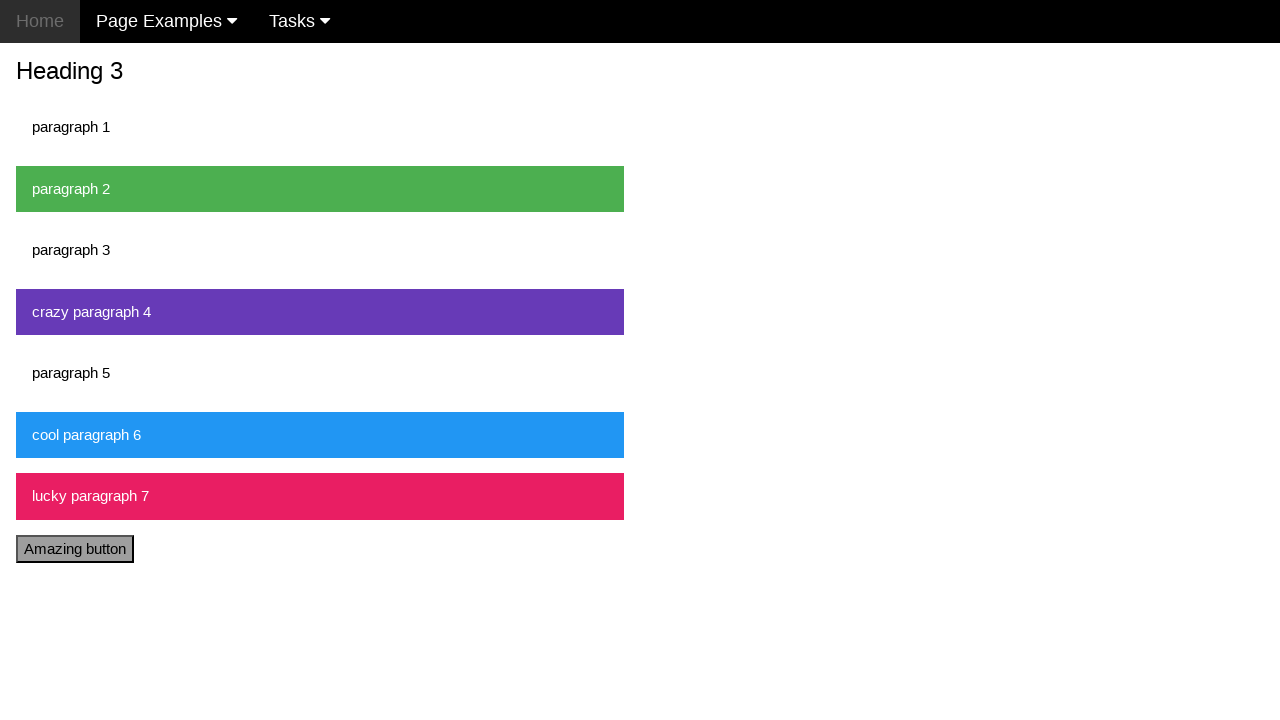

Paragraph 1 is now visible
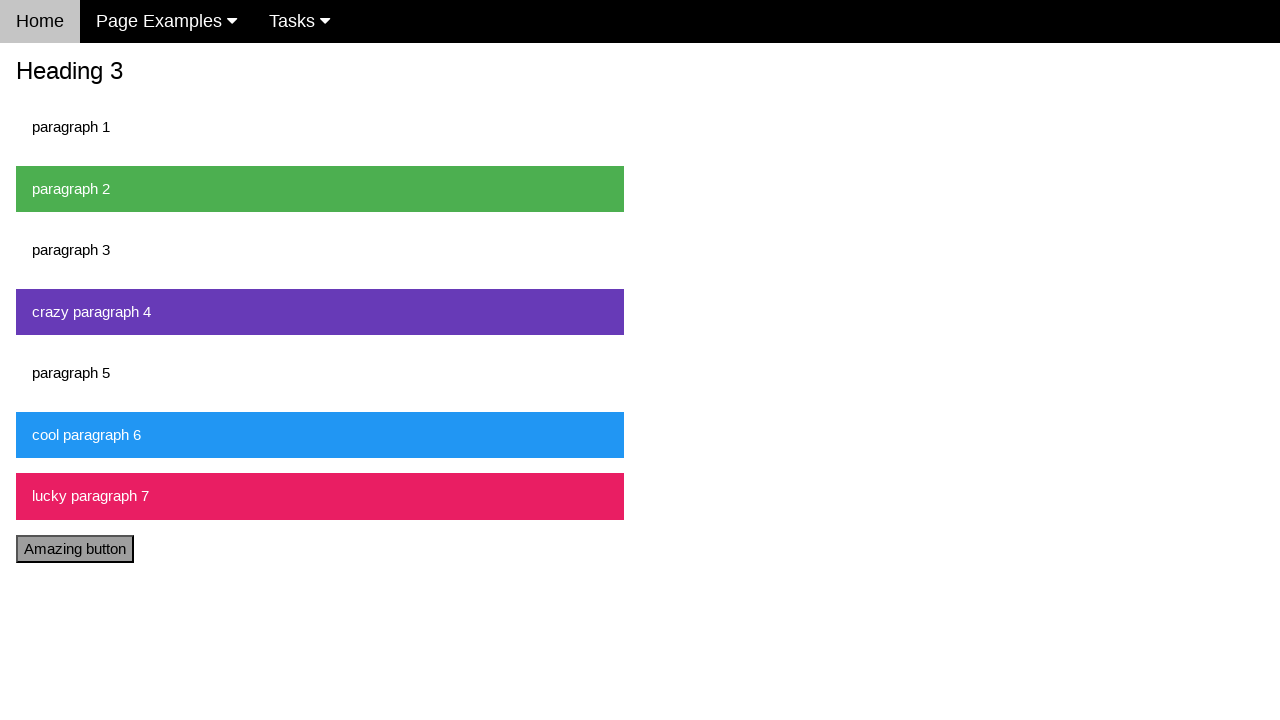

Paragraph 2 is now visible
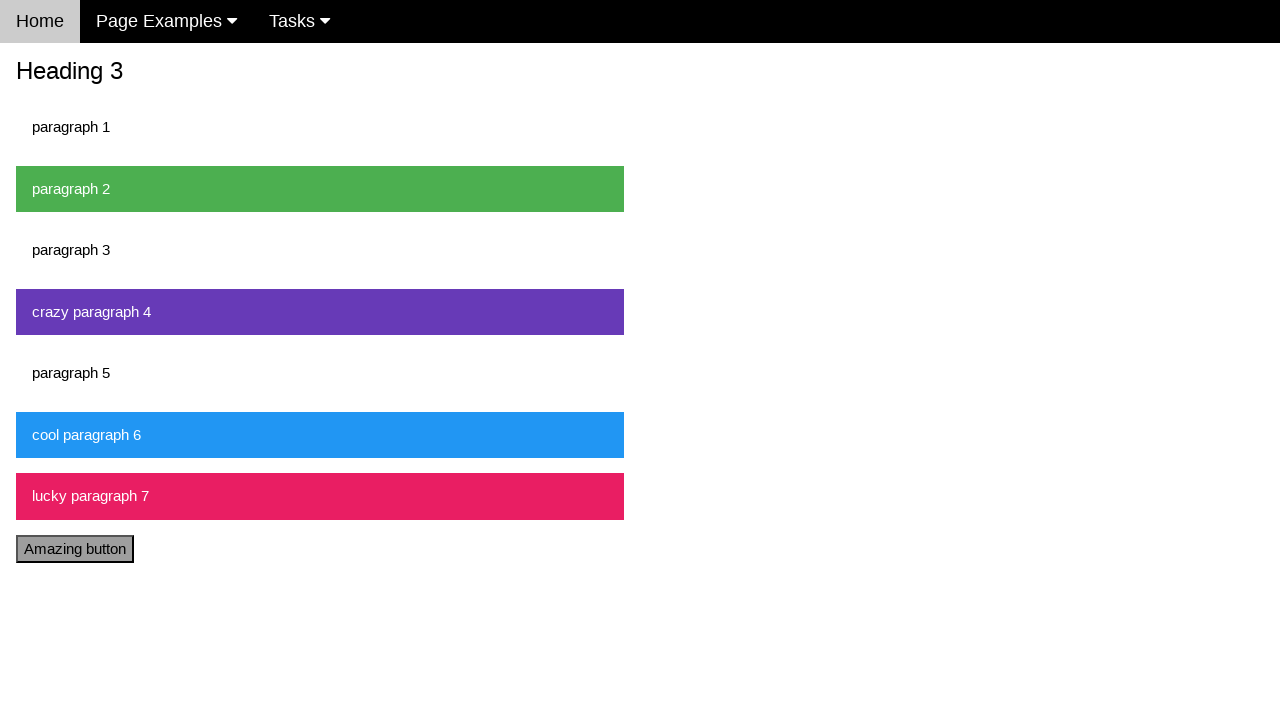

Crazy paragraph 4 is now visible
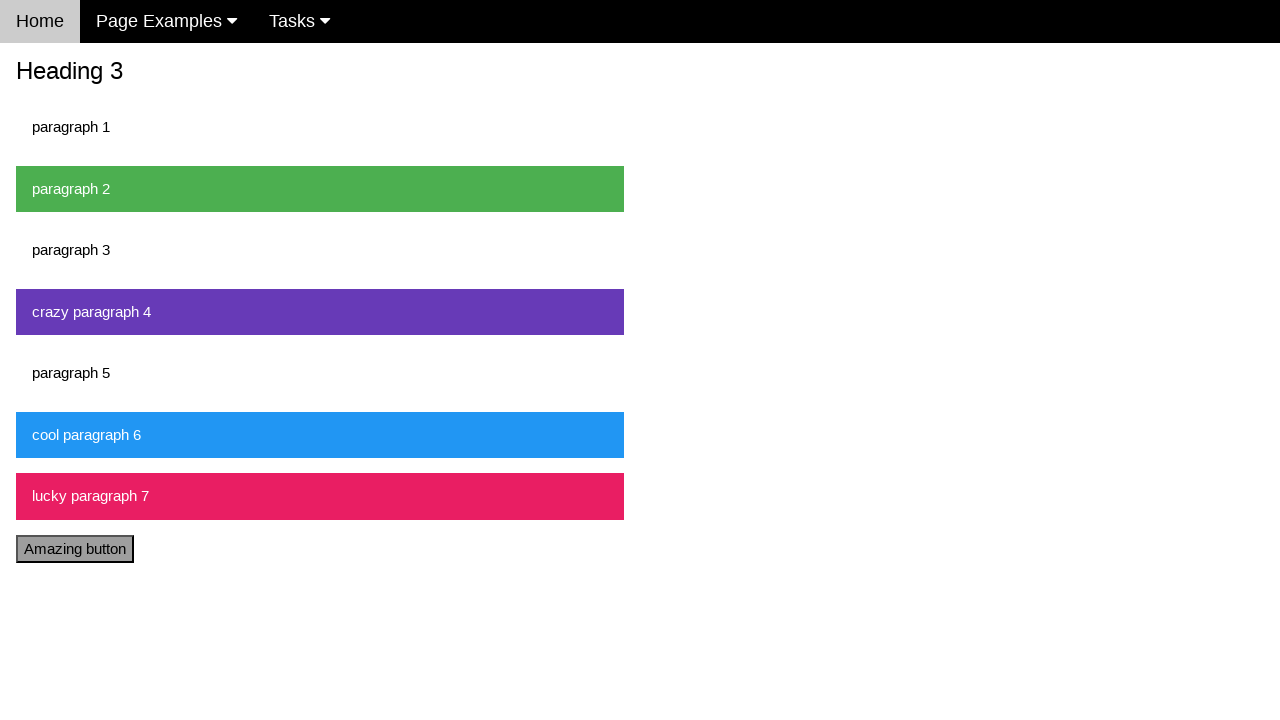

Cool paragraph 6 is now visible
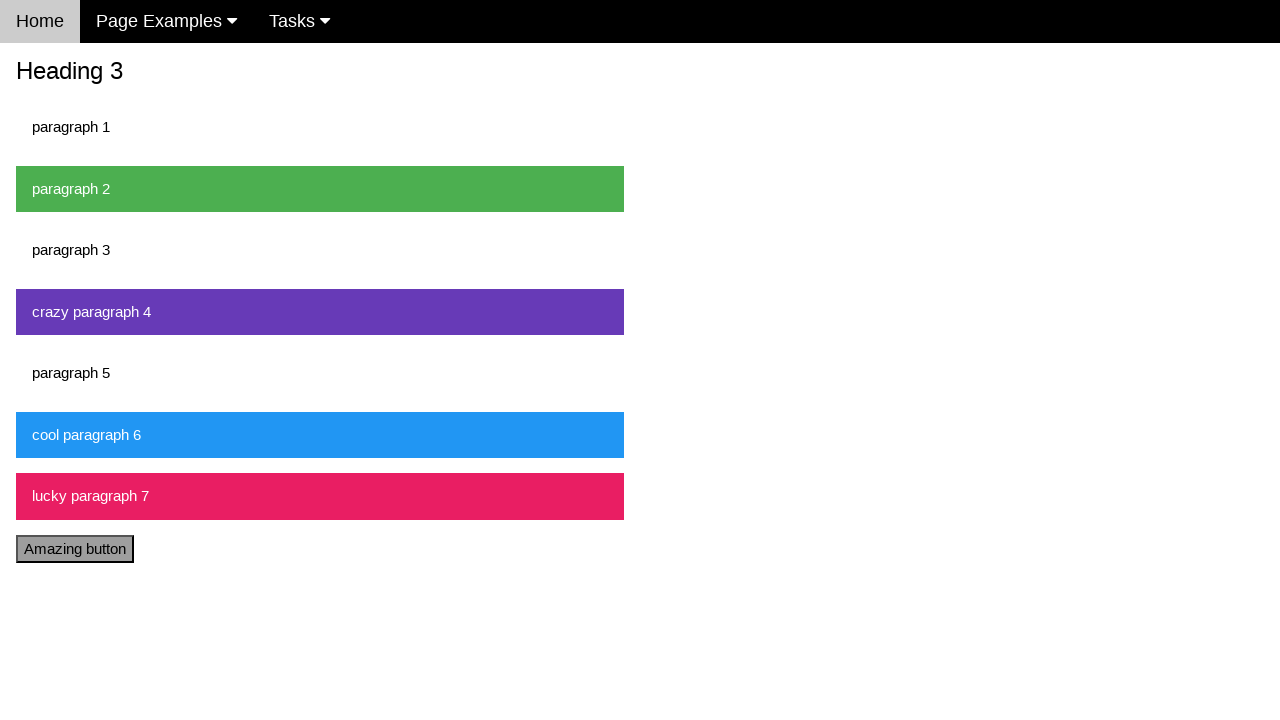

Lucky paragraph 7 is now visible
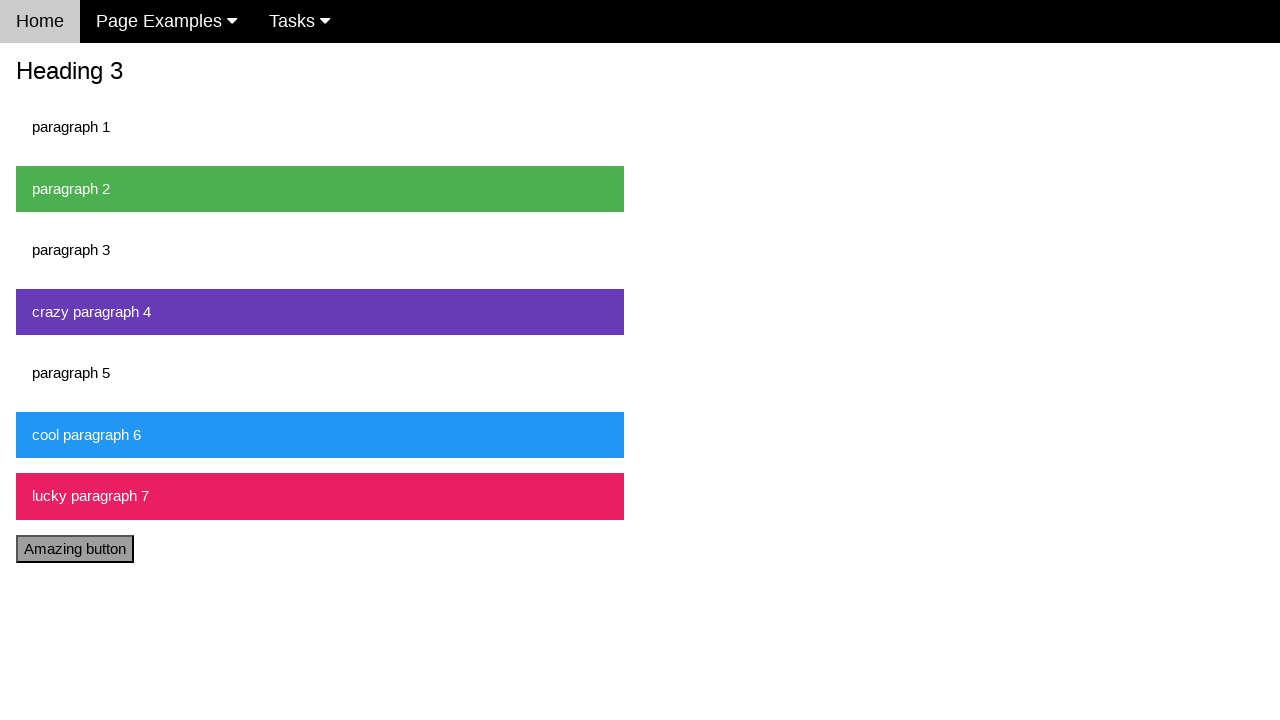

Verified paragraph 1 font-size: 15px
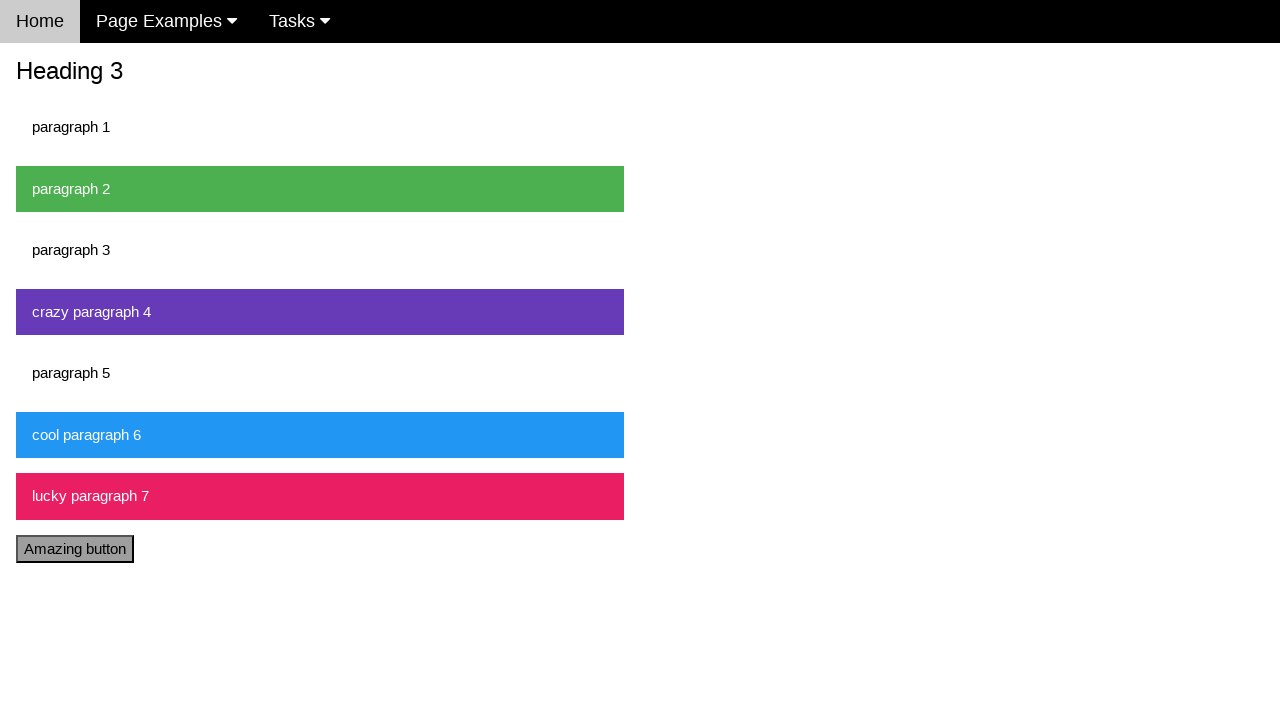

Verified paragraph 2 font-size: 15px
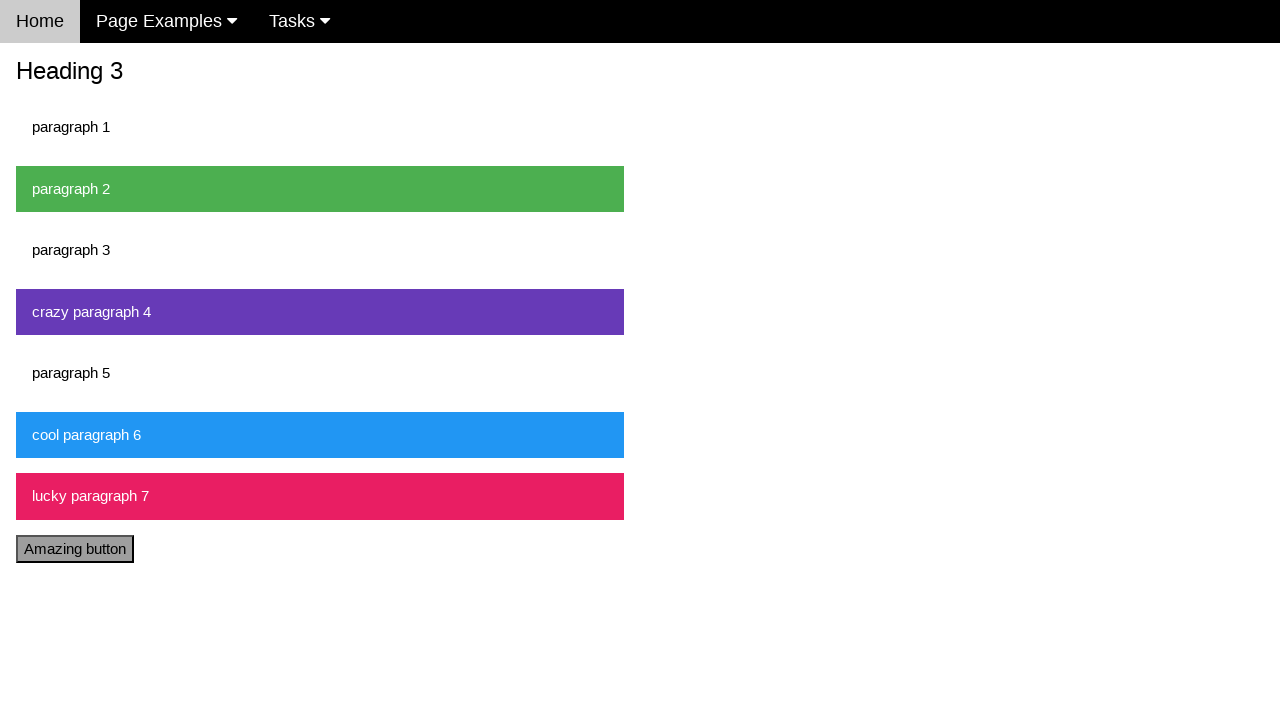

Verified crazy paragraph 4 font-size: 15px
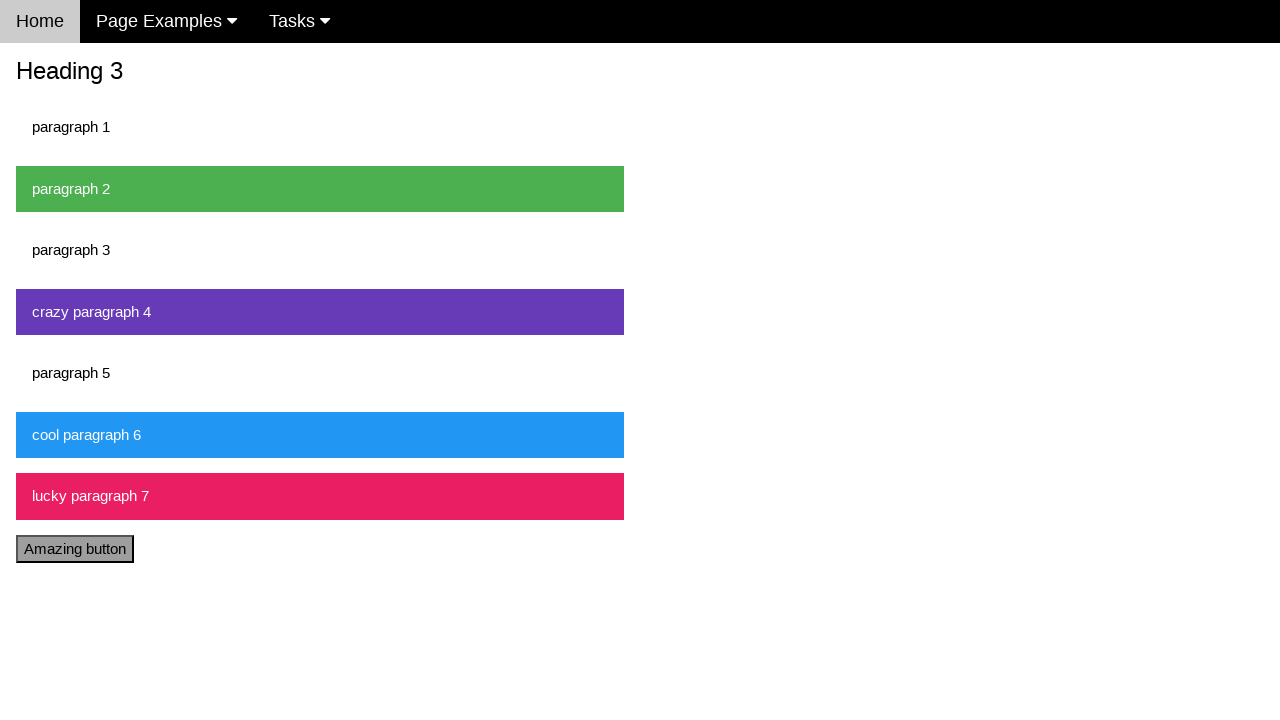

Verified cool paragraph 6 font-size: 15px
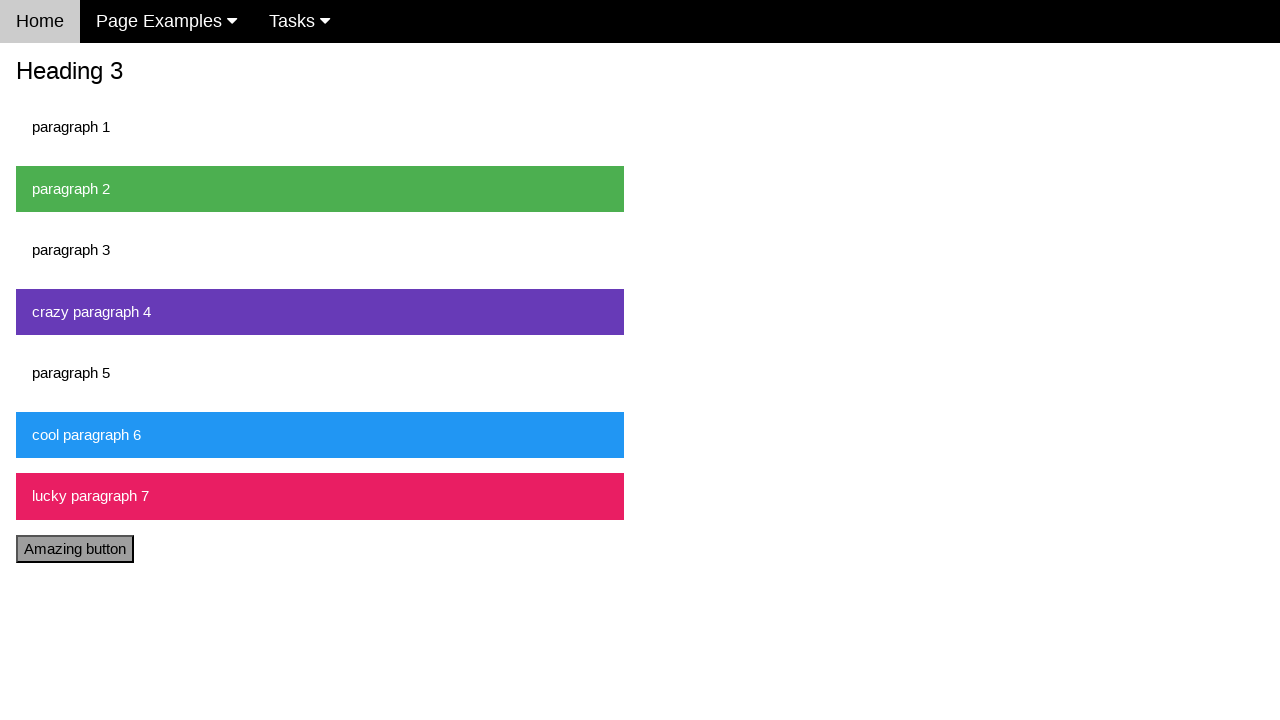

Verified lucky paragraph 7 font-size: 15px
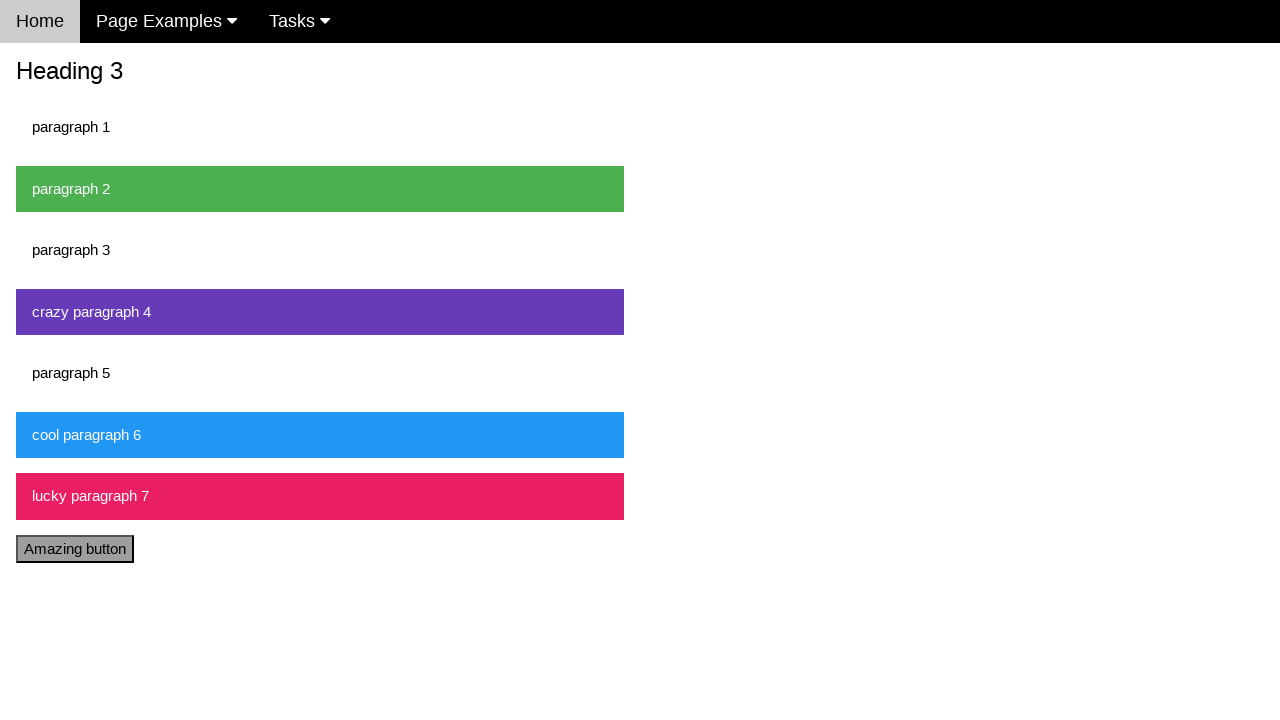

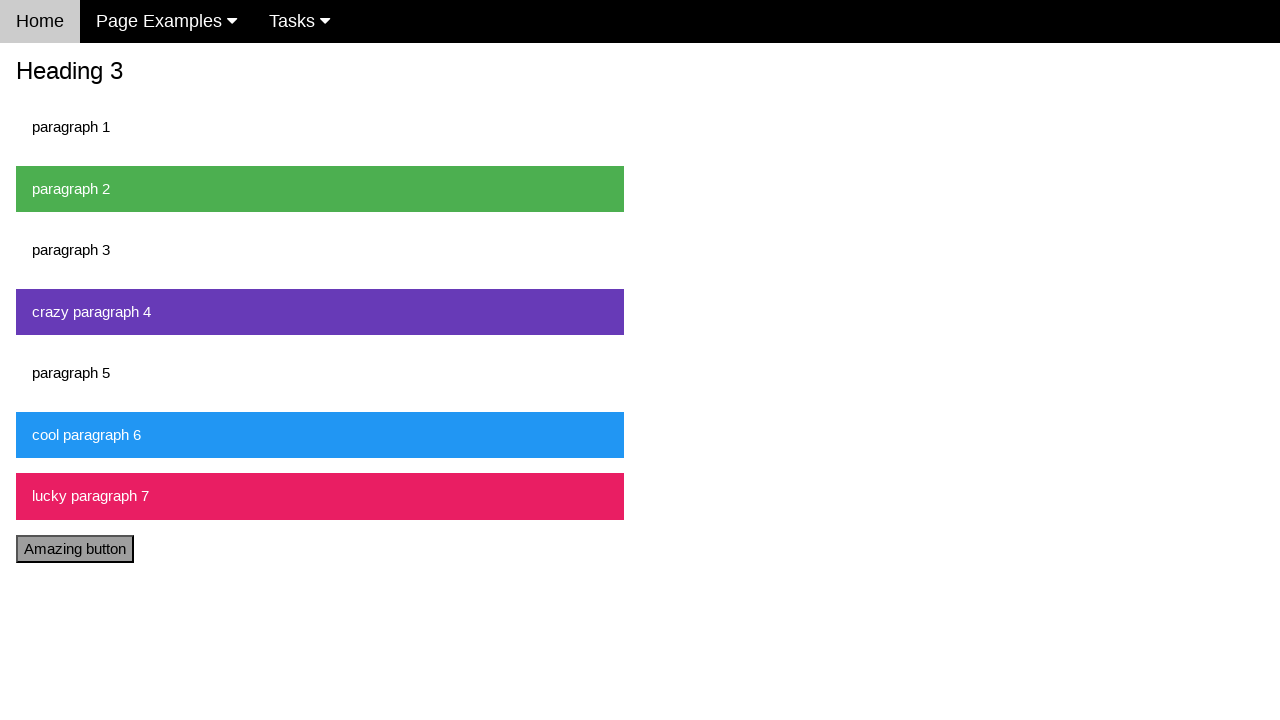